Tests hover functionality by hovering over a user figure to reveal tooltip and then clicking the user link

Starting URL: http://the-internet.herokuapp.com/hovers

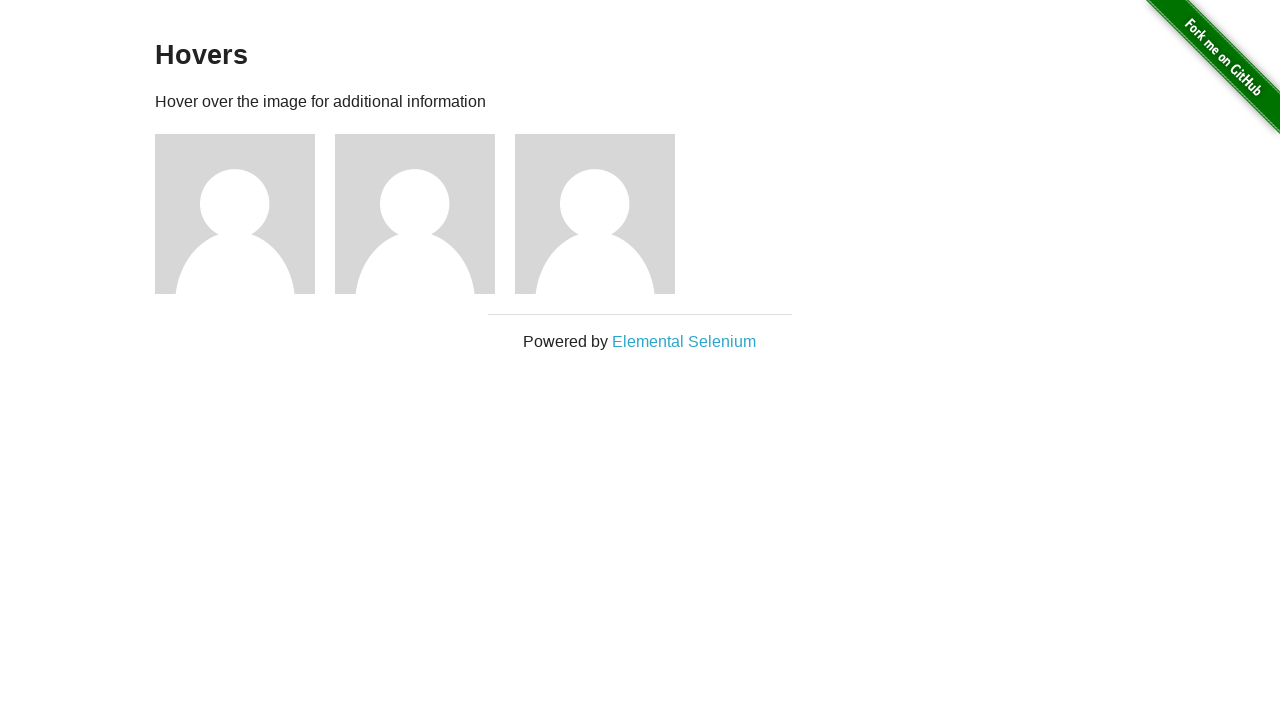

Waited for main content to load
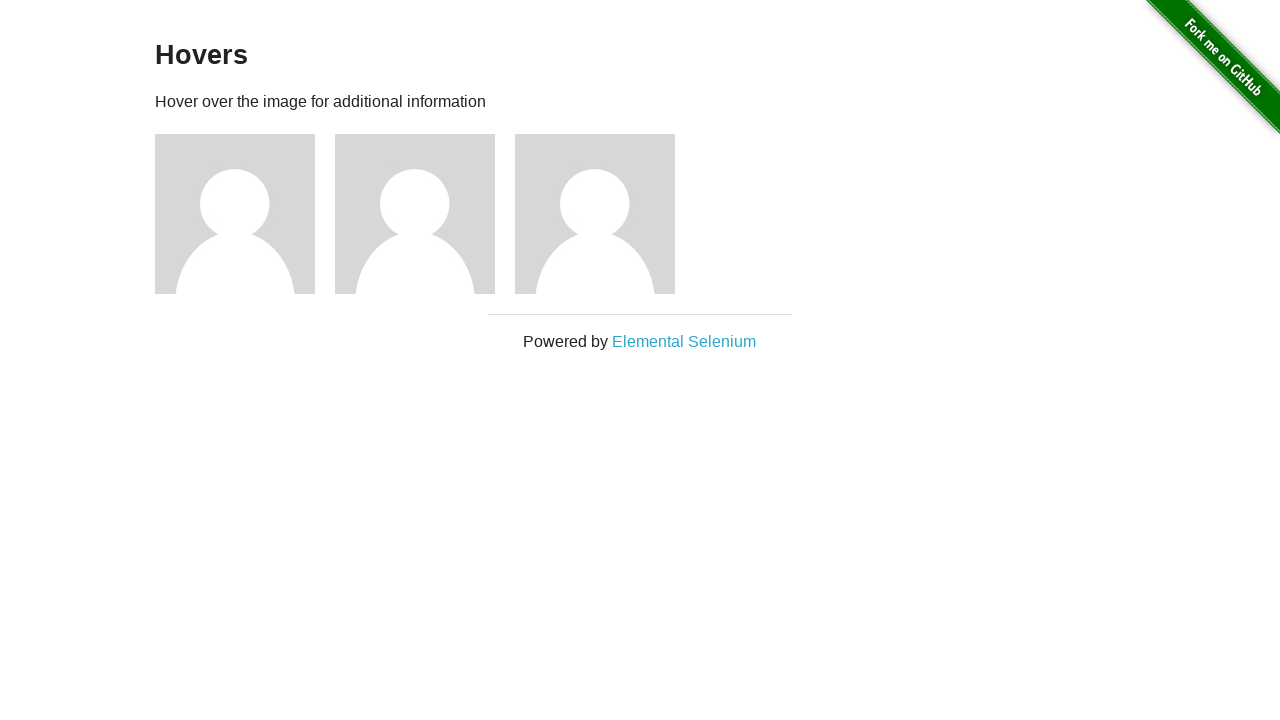

Hovered over the first user figure to reveal tooltip at (245, 214) on .figure >> nth=0
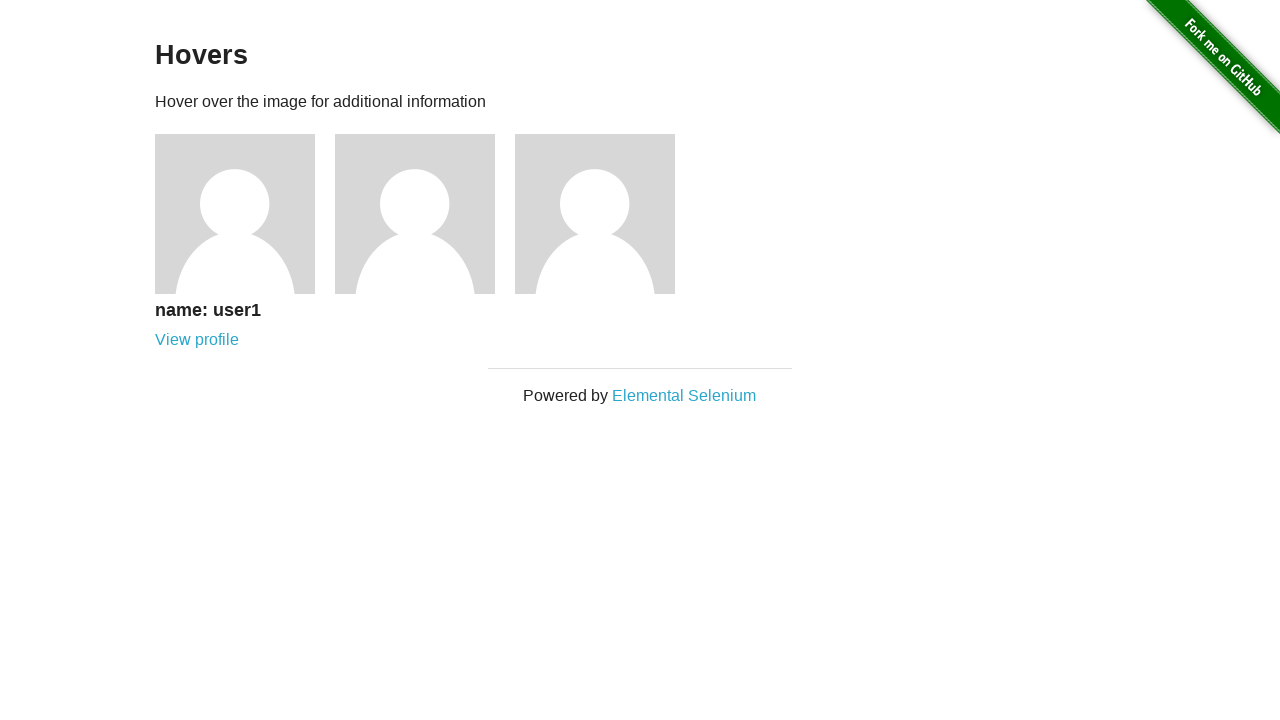

Figcaption tooltip became visible after hovering
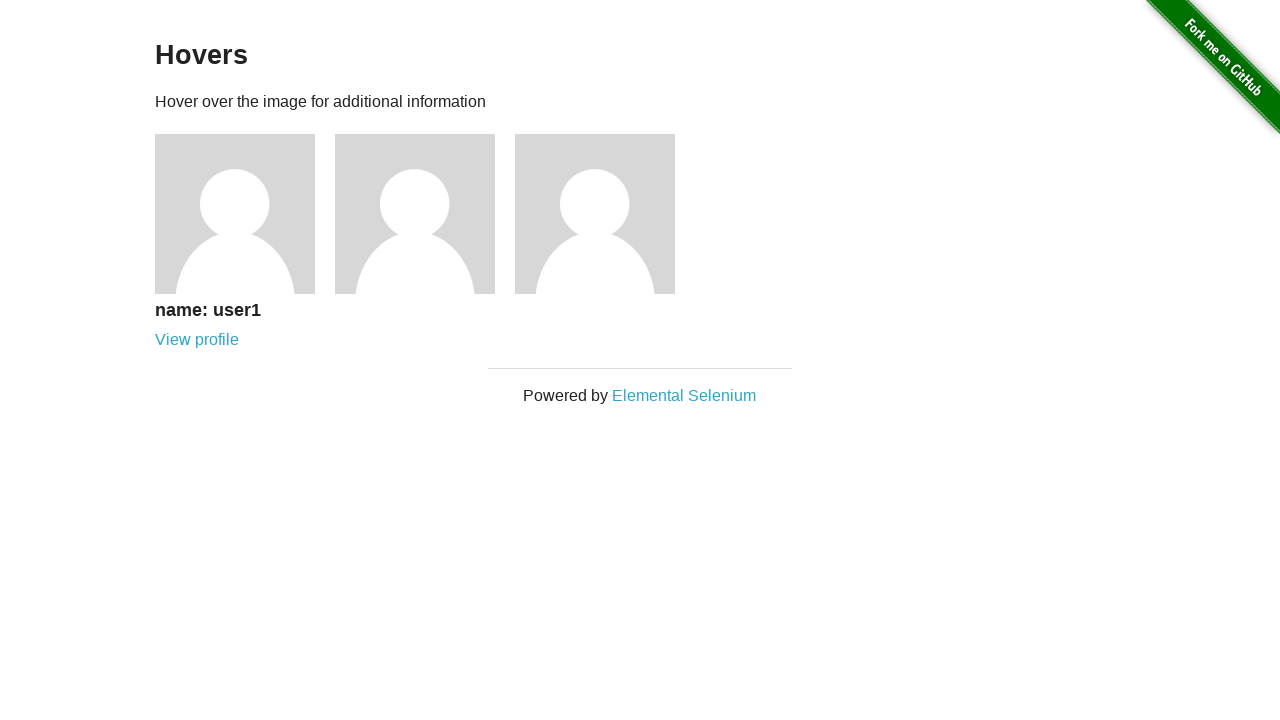

Clicked on the user link in the tooltip at (197, 340) on a[href='/users/1']
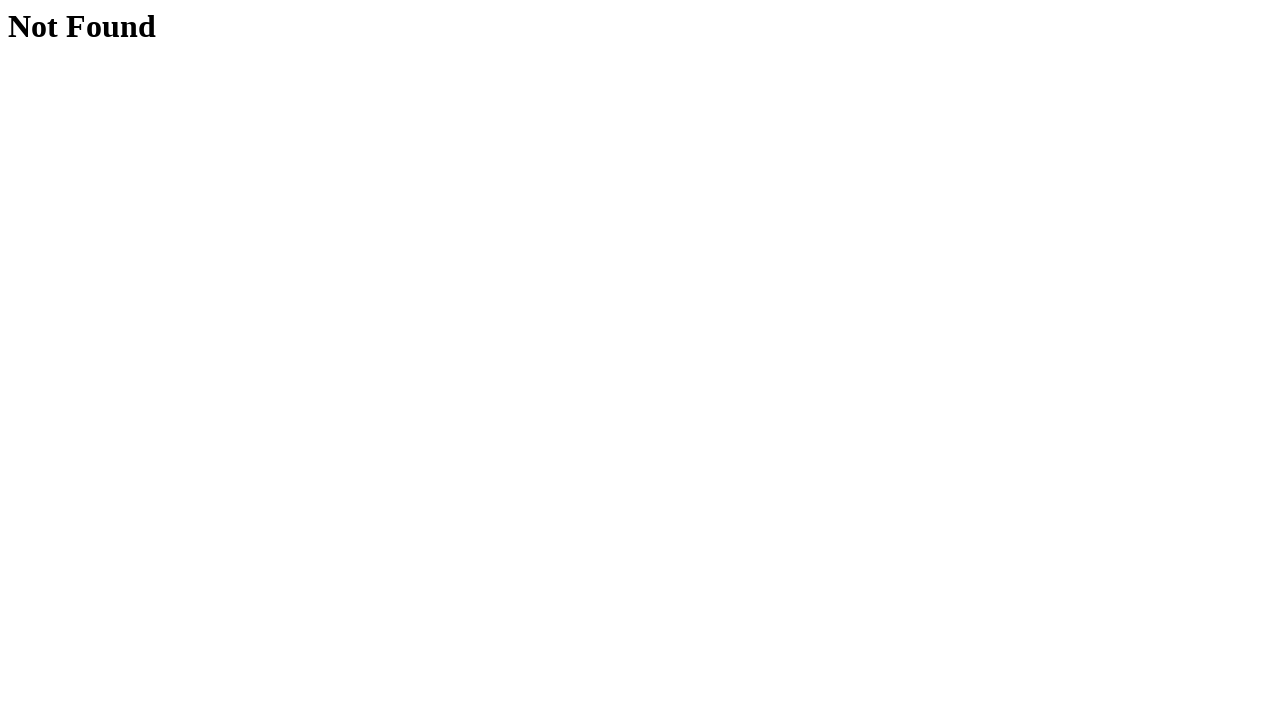

Successfully navigated to user profile page
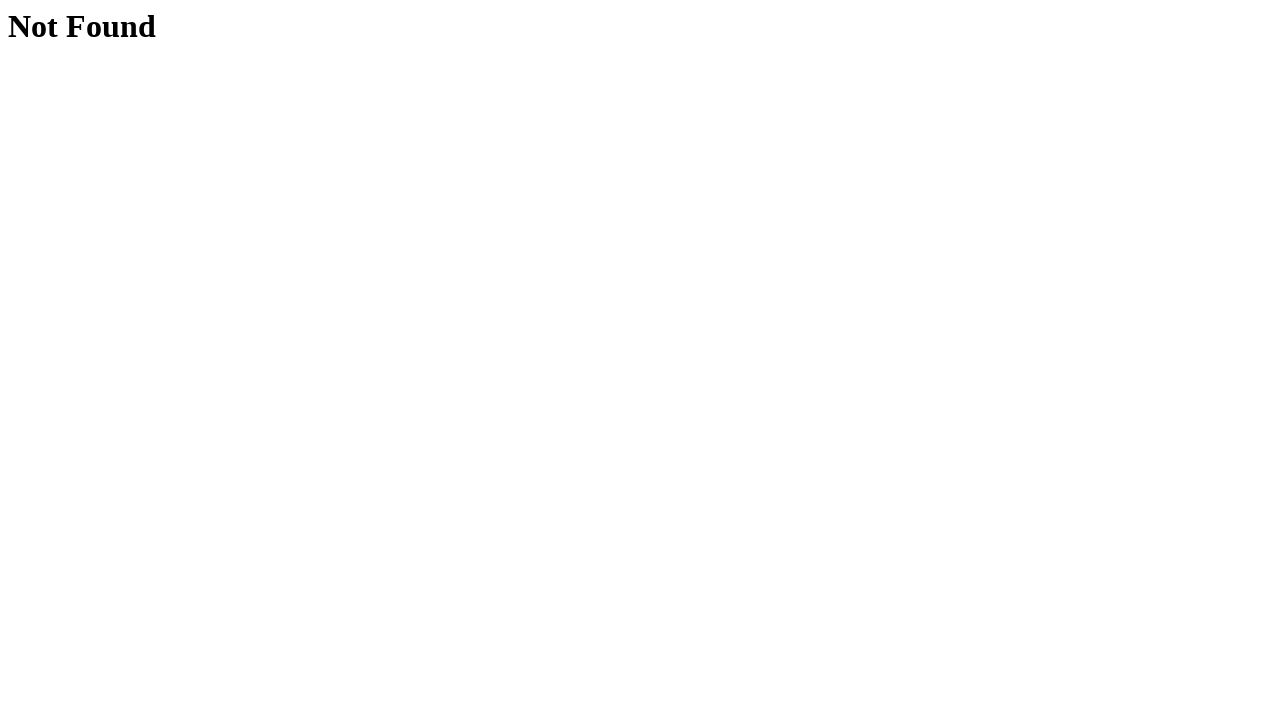

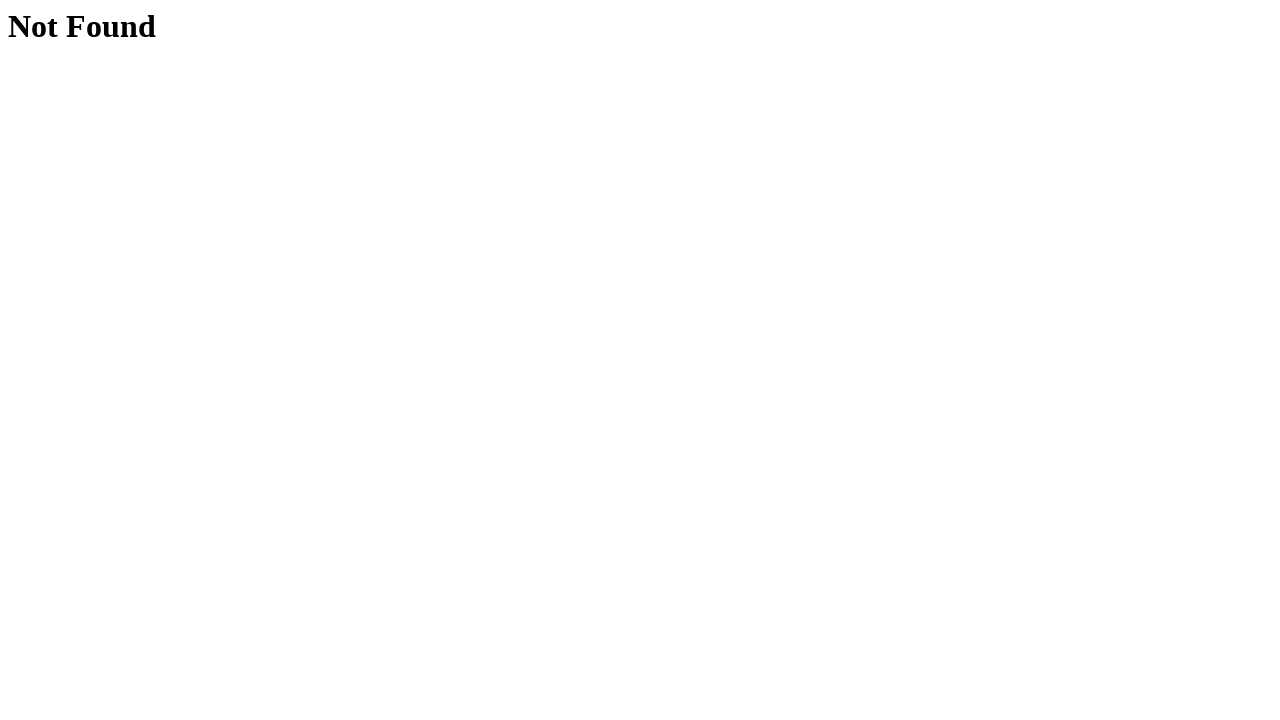